Adds specific vegetables (Cucumber, Brocolli, Beetroot) to cart by finding them in the product list and clicking their add to cart buttons

Starting URL: https://rahulshettyacademy.com/seleniumPractise/#/

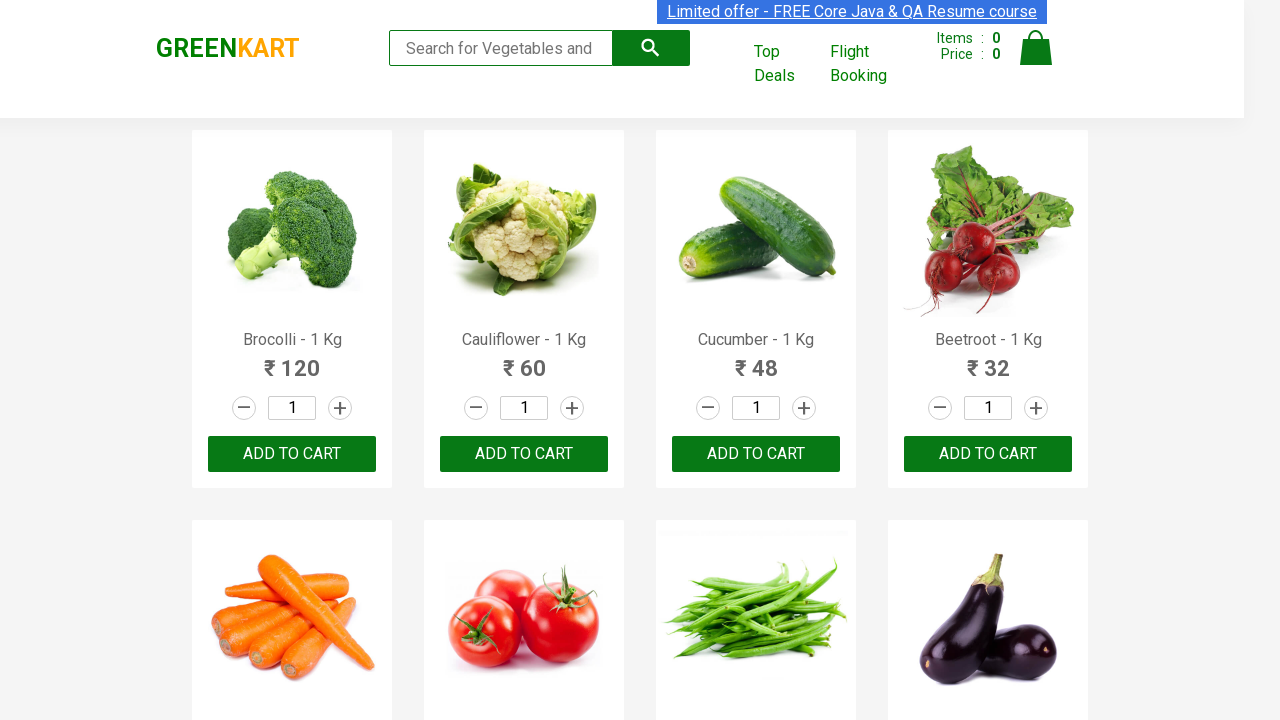

Waited for product list to load
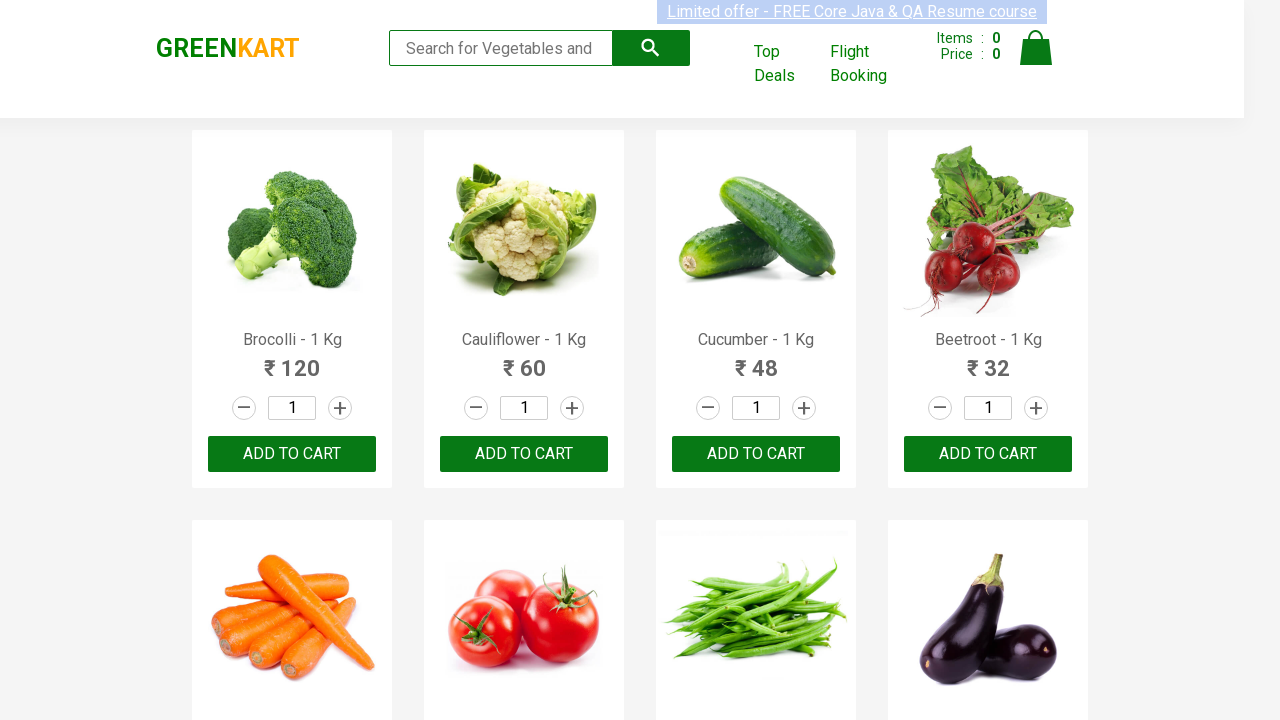

Retrieved all product elements from the page
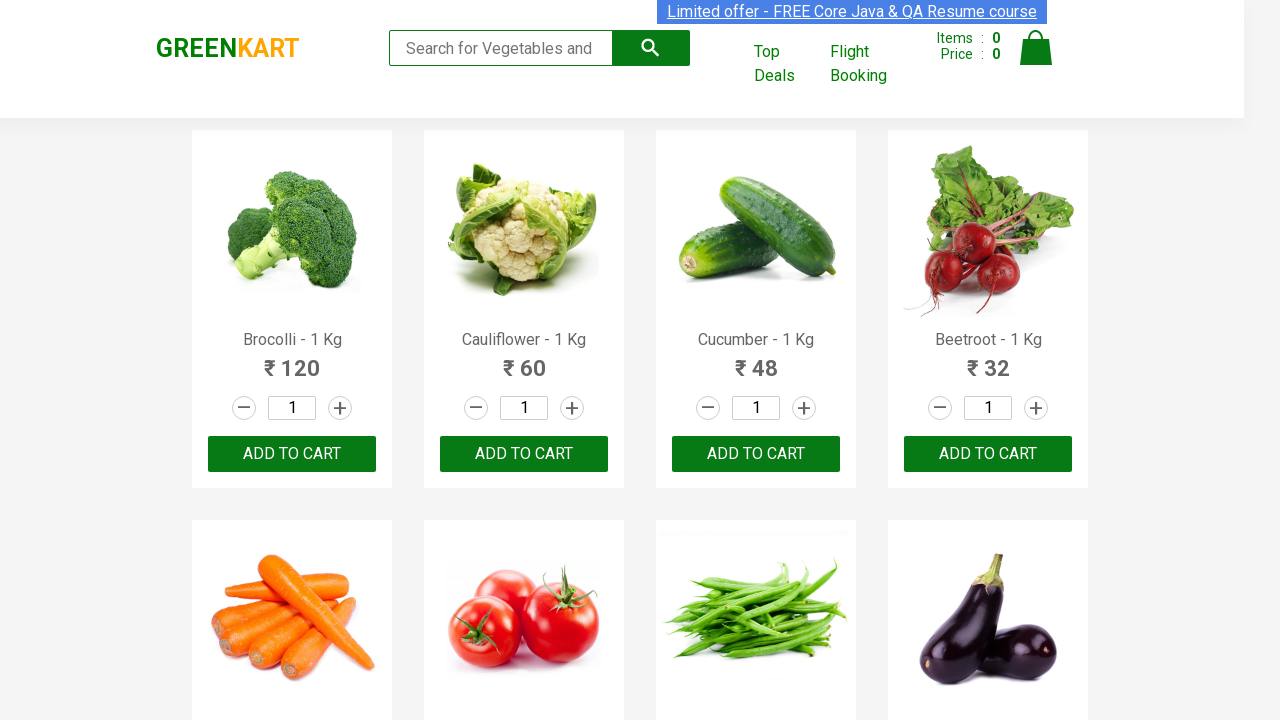

Added Brocolli to cart at (292, 454) on div.product-action > button >> nth=0
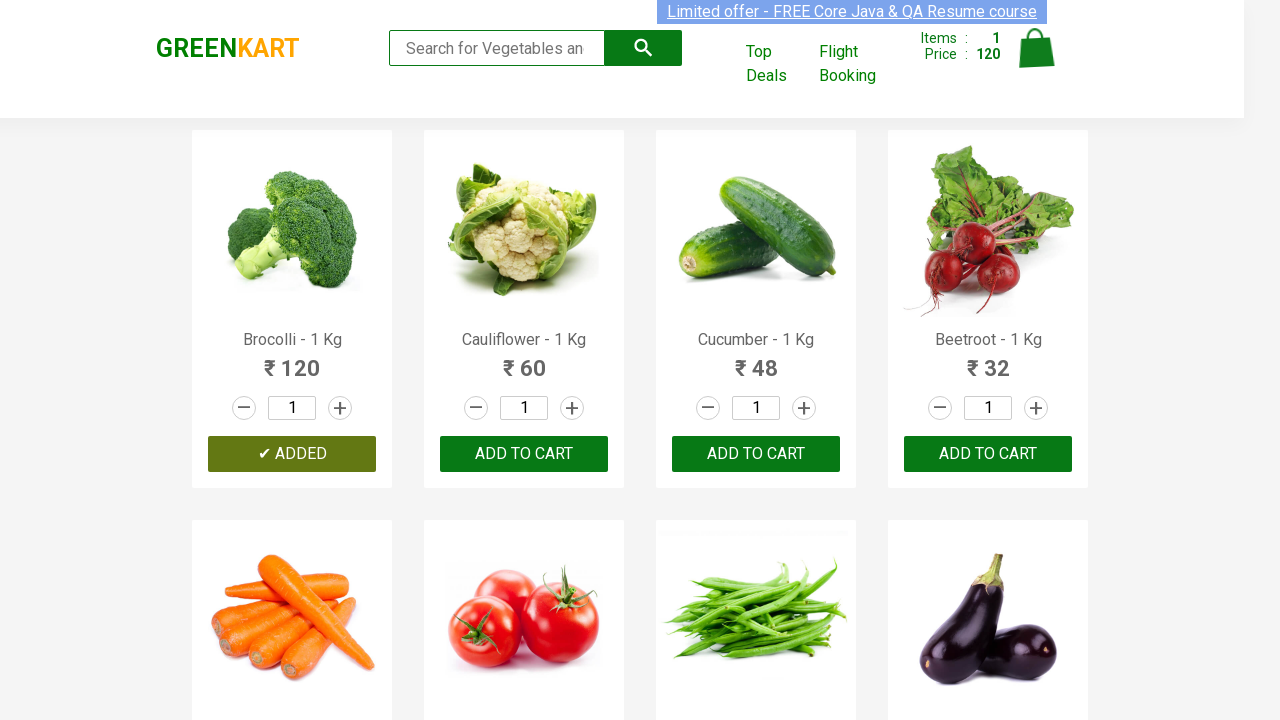

Added Cucumber to cart at (756, 454) on div.product-action > button >> nth=2
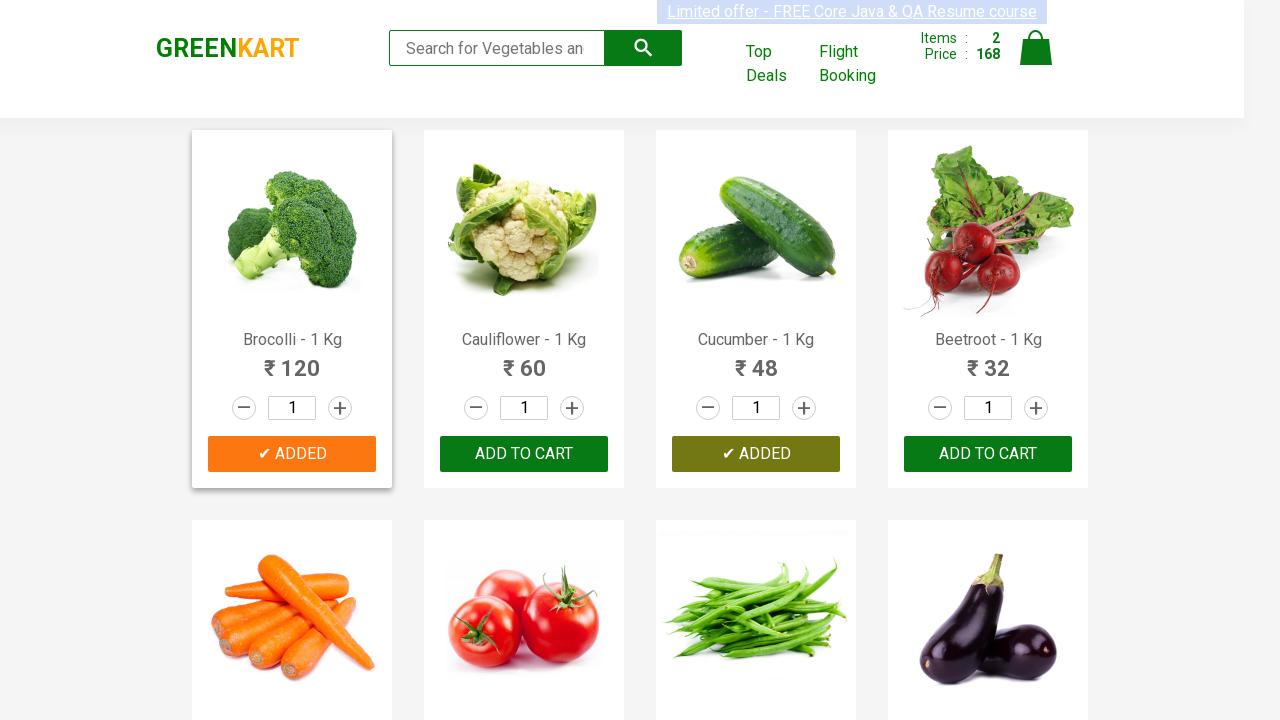

Added Beetroot to cart at (988, 454) on div.product-action > button >> nth=3
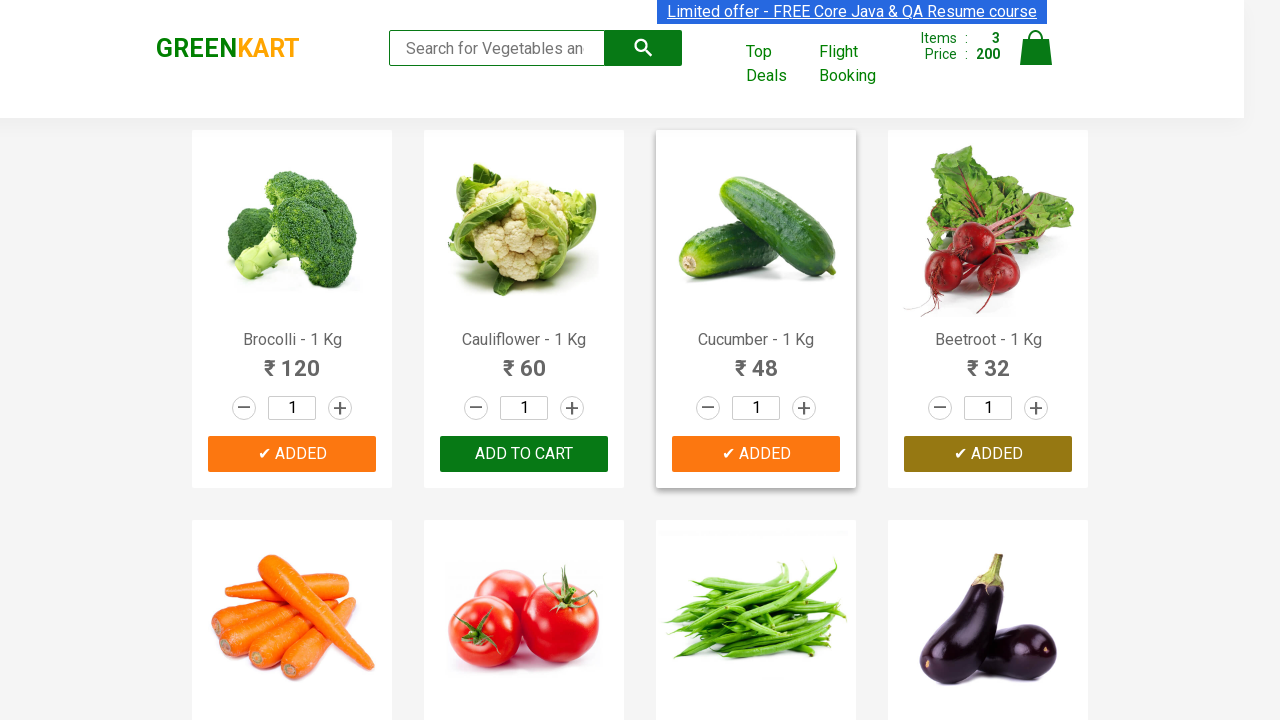

Successfully added all 3 items to cart (Cucumber, Brocolli, Beetroot)
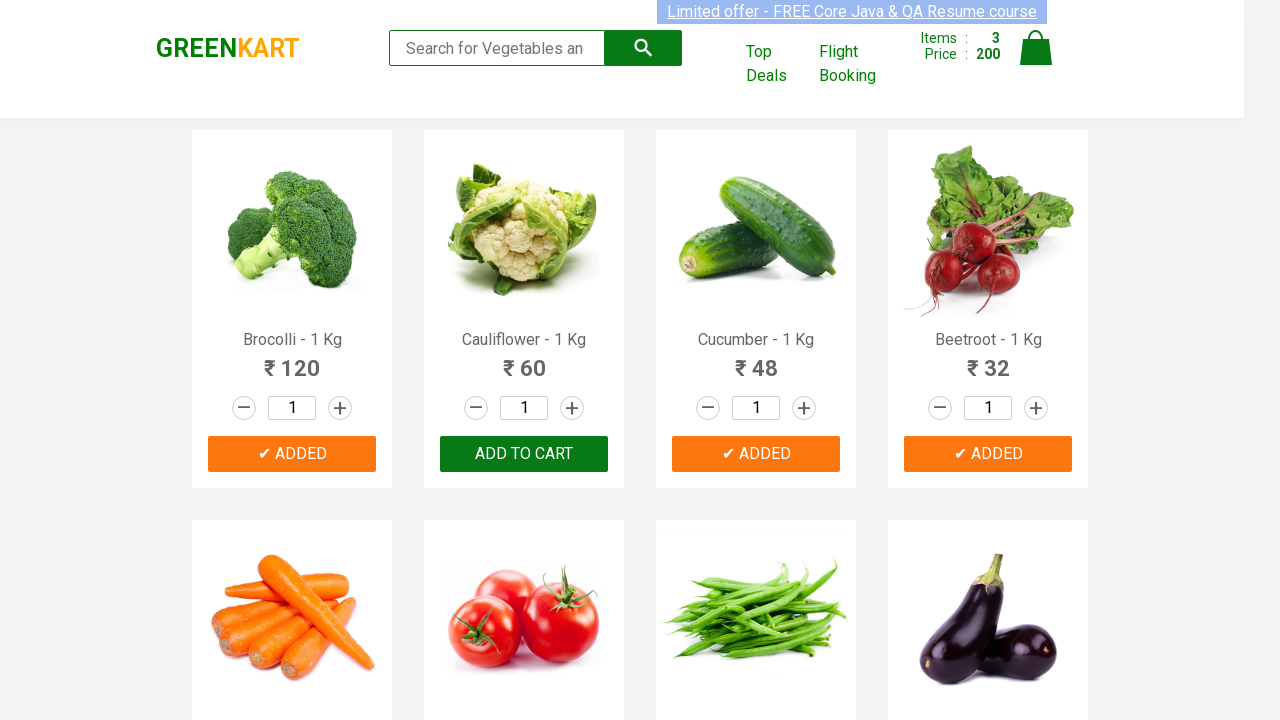

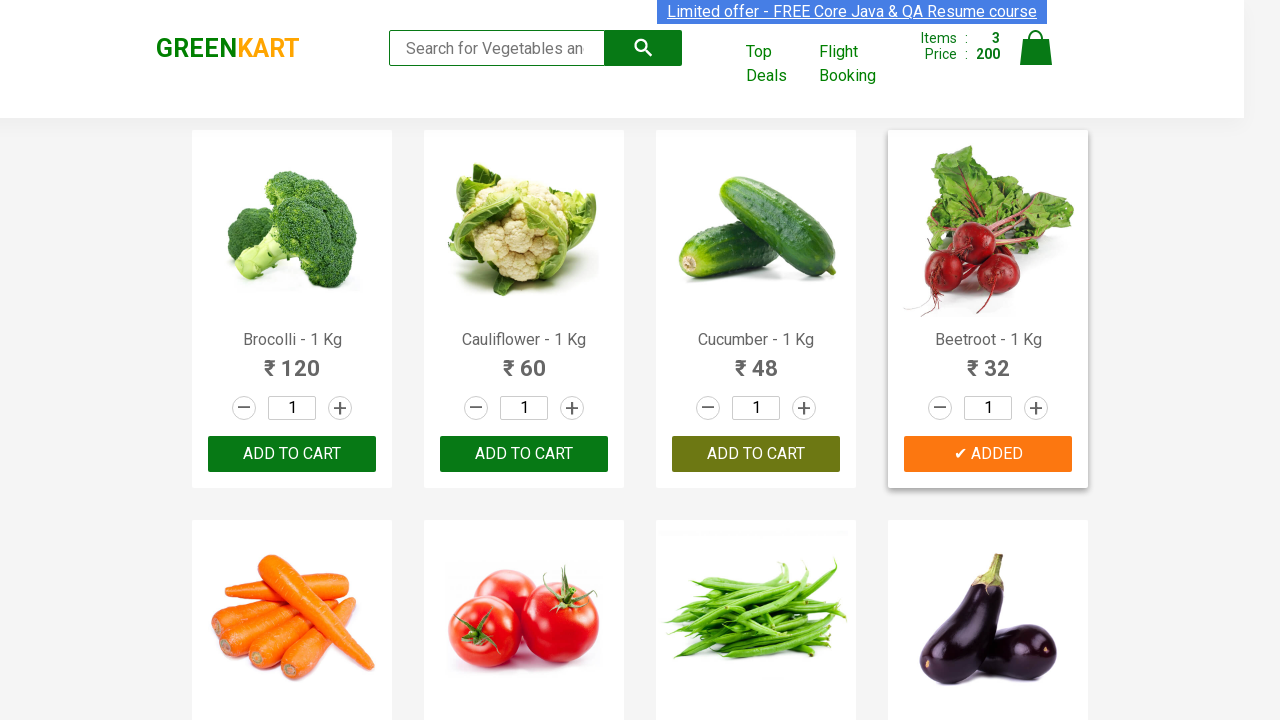